Navigates to Demo Tables page and identifies duplicate employee IDs in table-2, verifying that 76585 is the duplicate

Starting URL: http://automationbykrishna.com/#

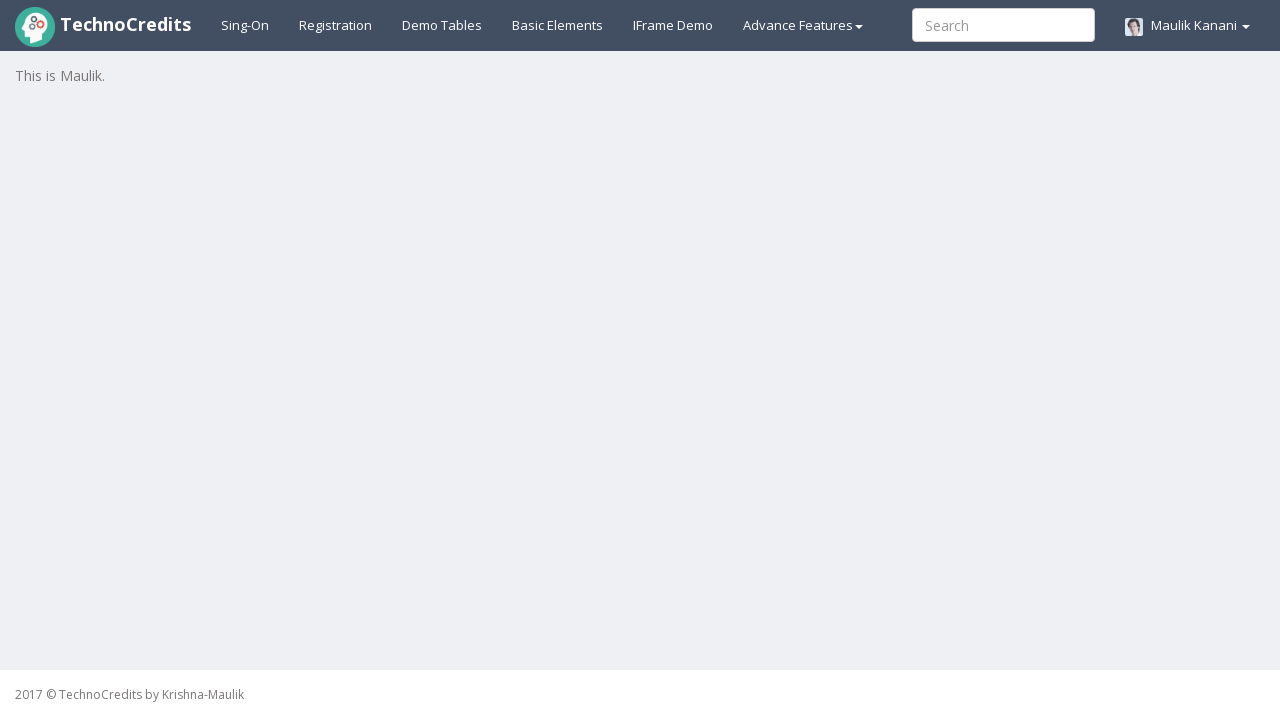

Clicked on Demo Tables link at (442, 25) on text=Demo Tables
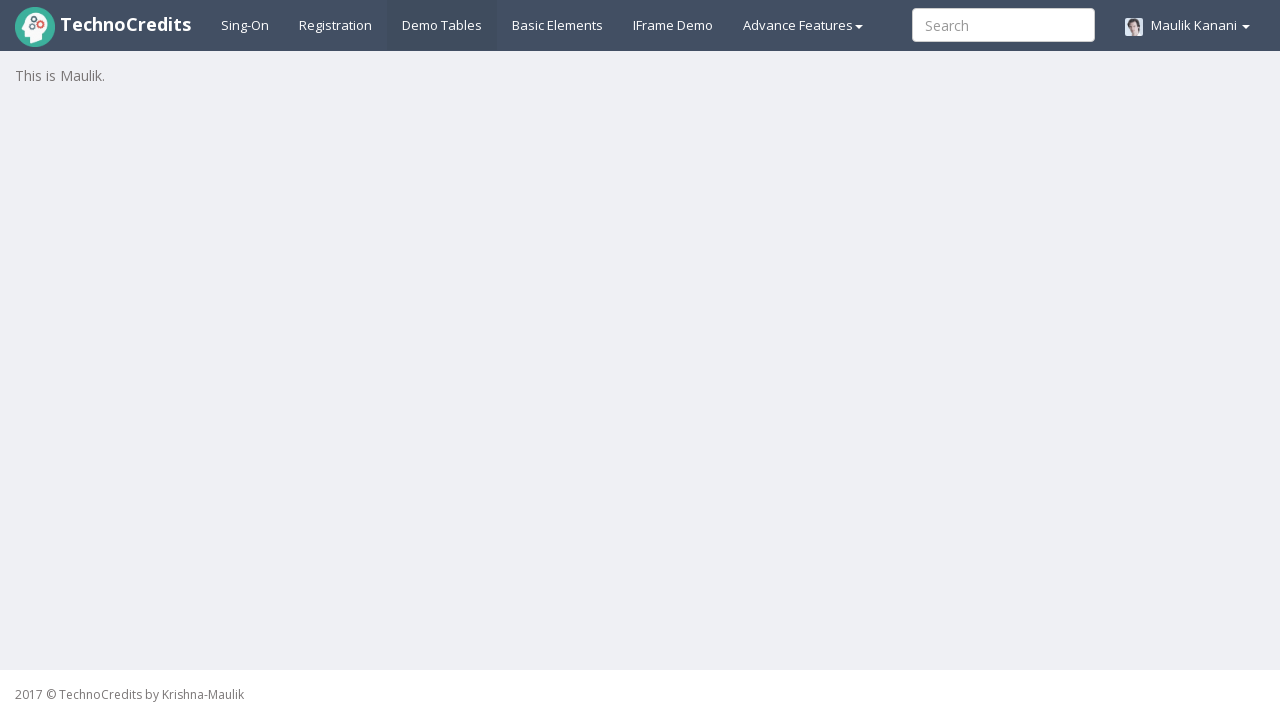

Table with striped formatting loaded
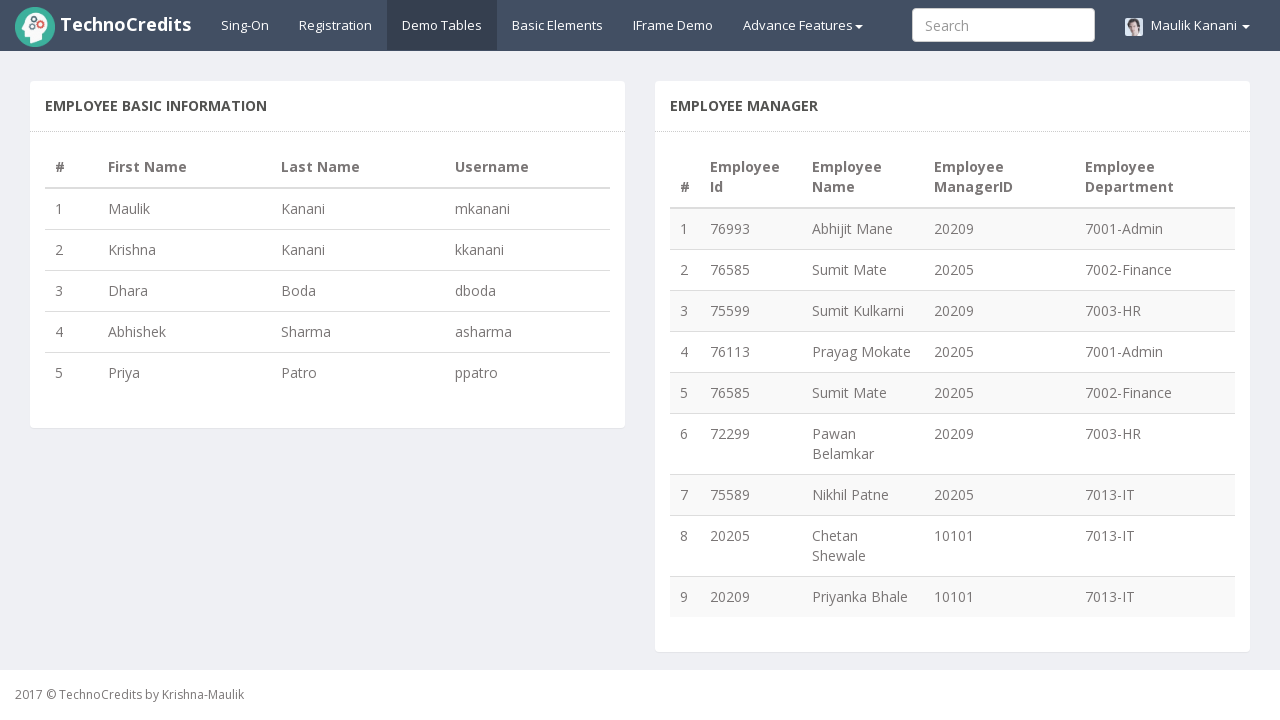

Retrieved all employee ID elements from table column 2
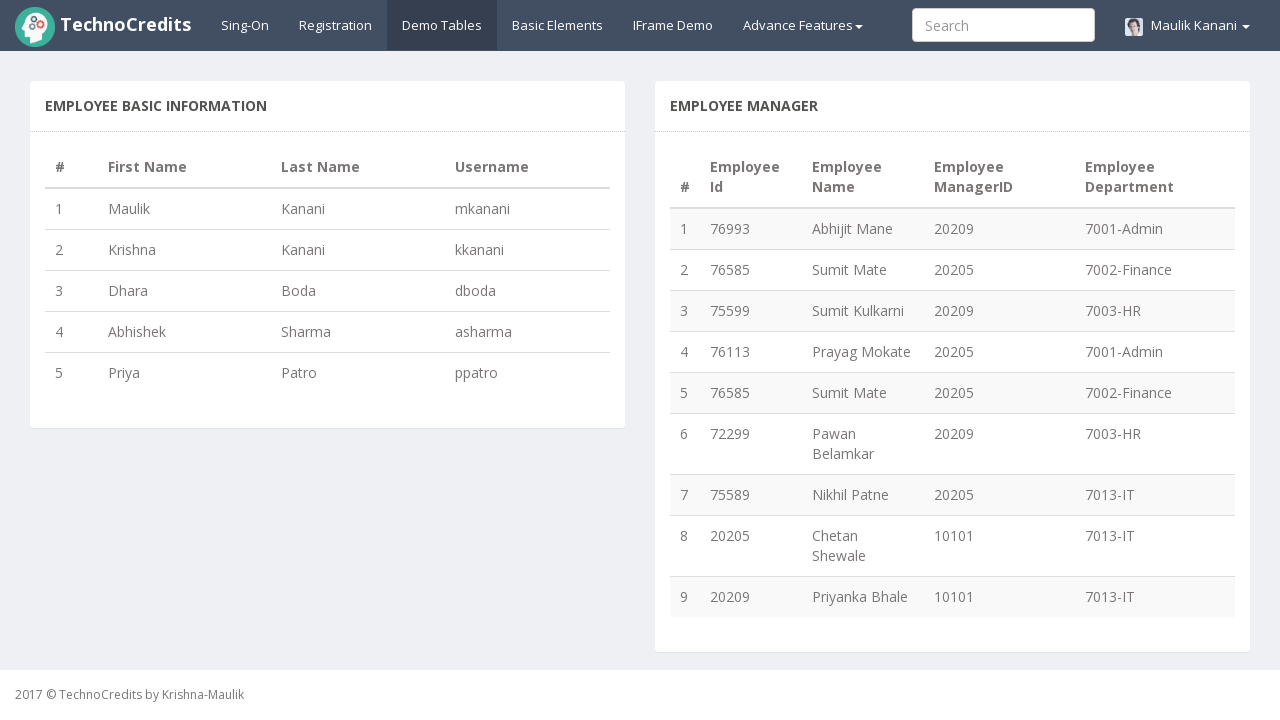

Extracted 9 employee IDs from table
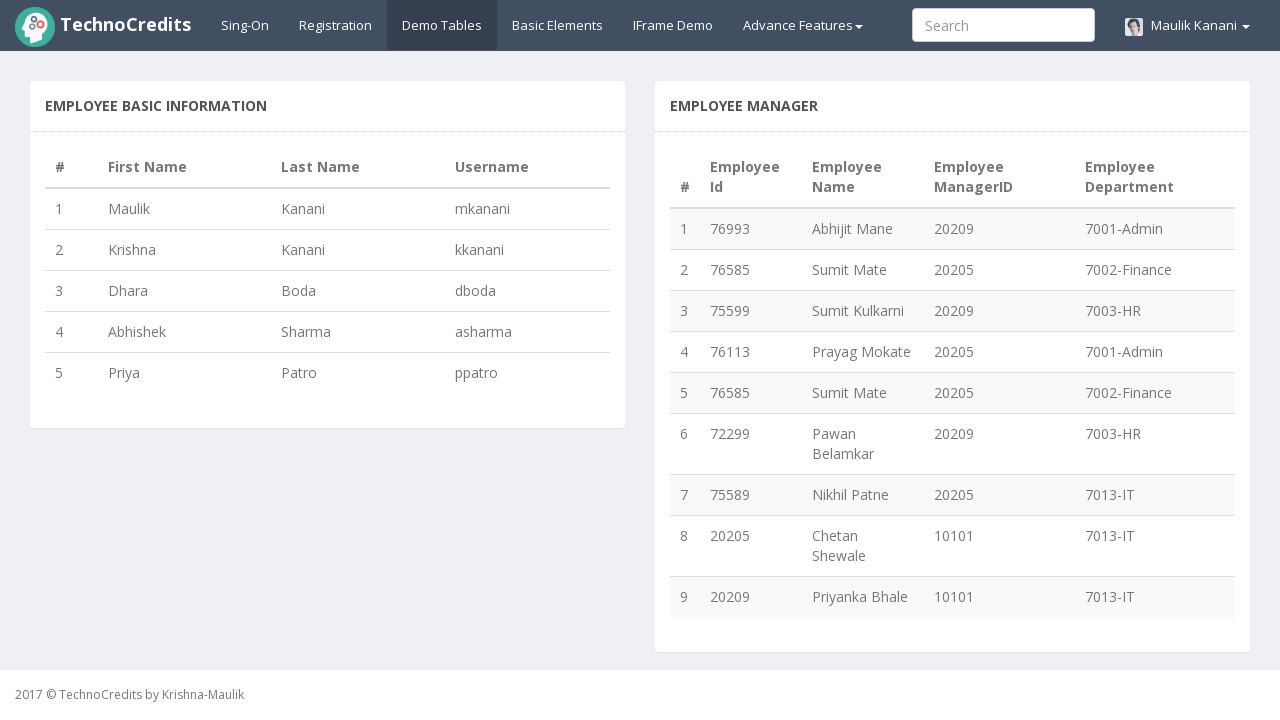

Identified duplicate employee IDs: {'76585'}
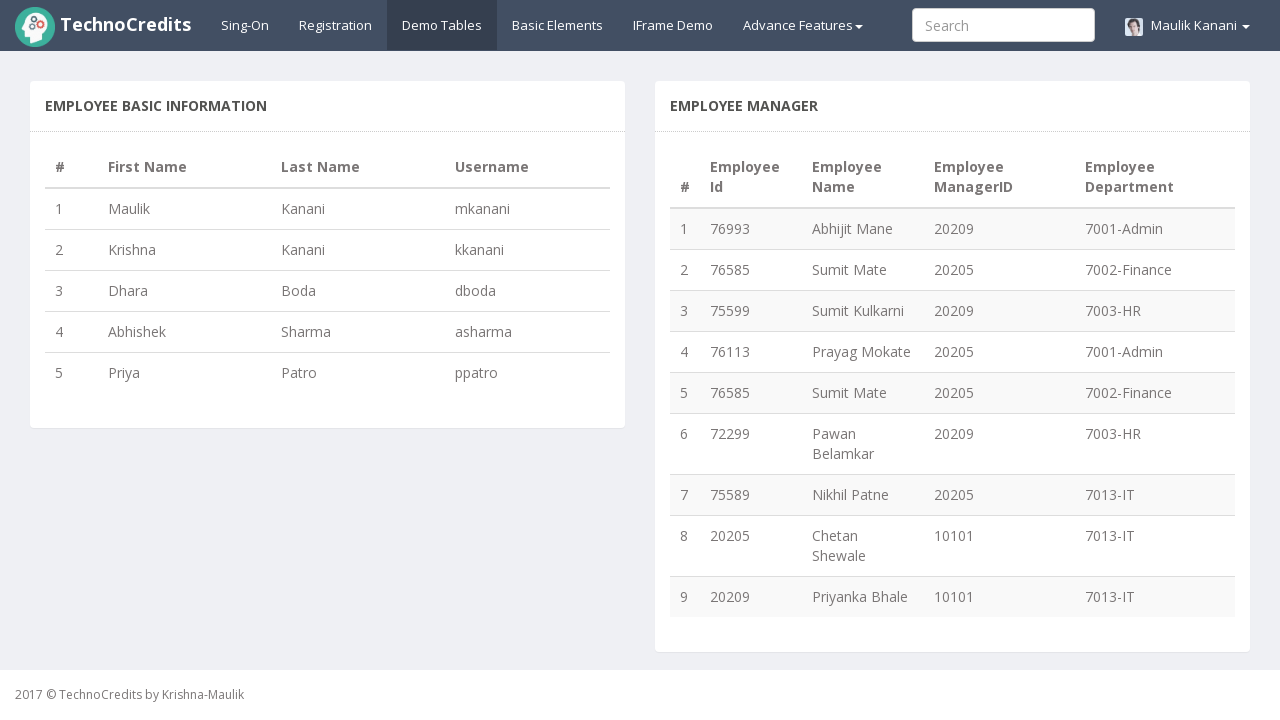

Verified that 76585 is the duplicate employee ID
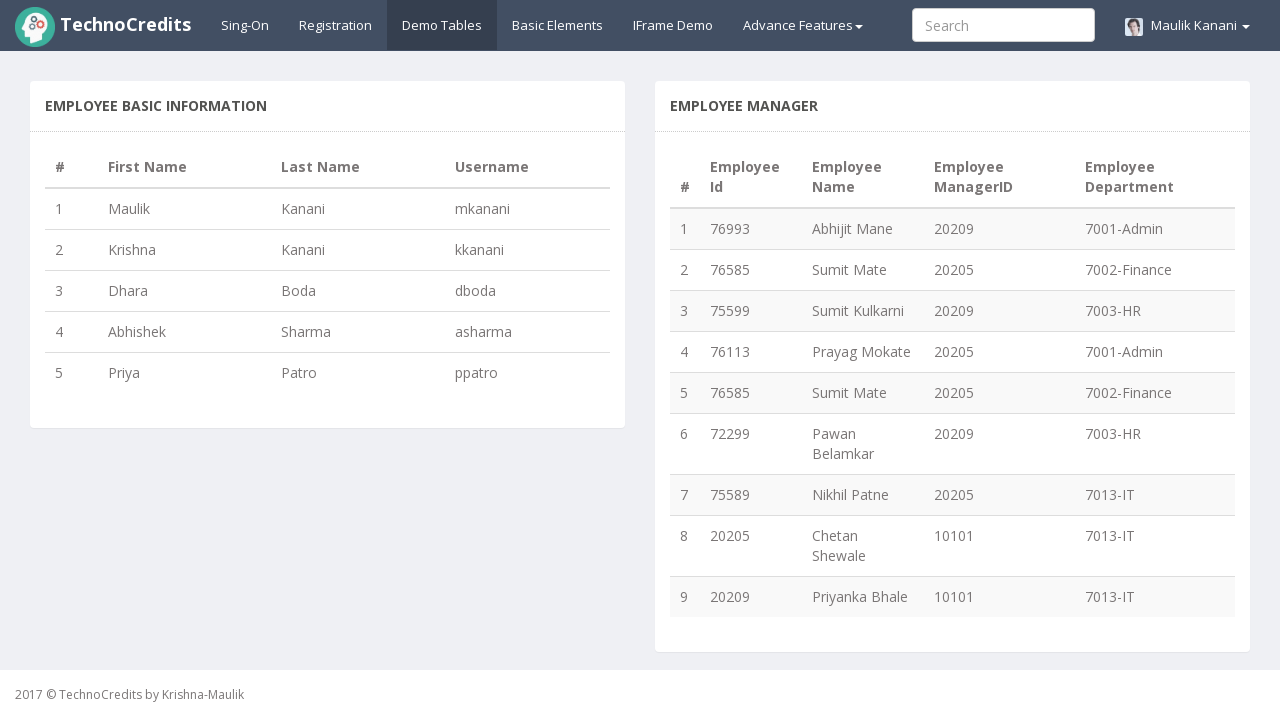

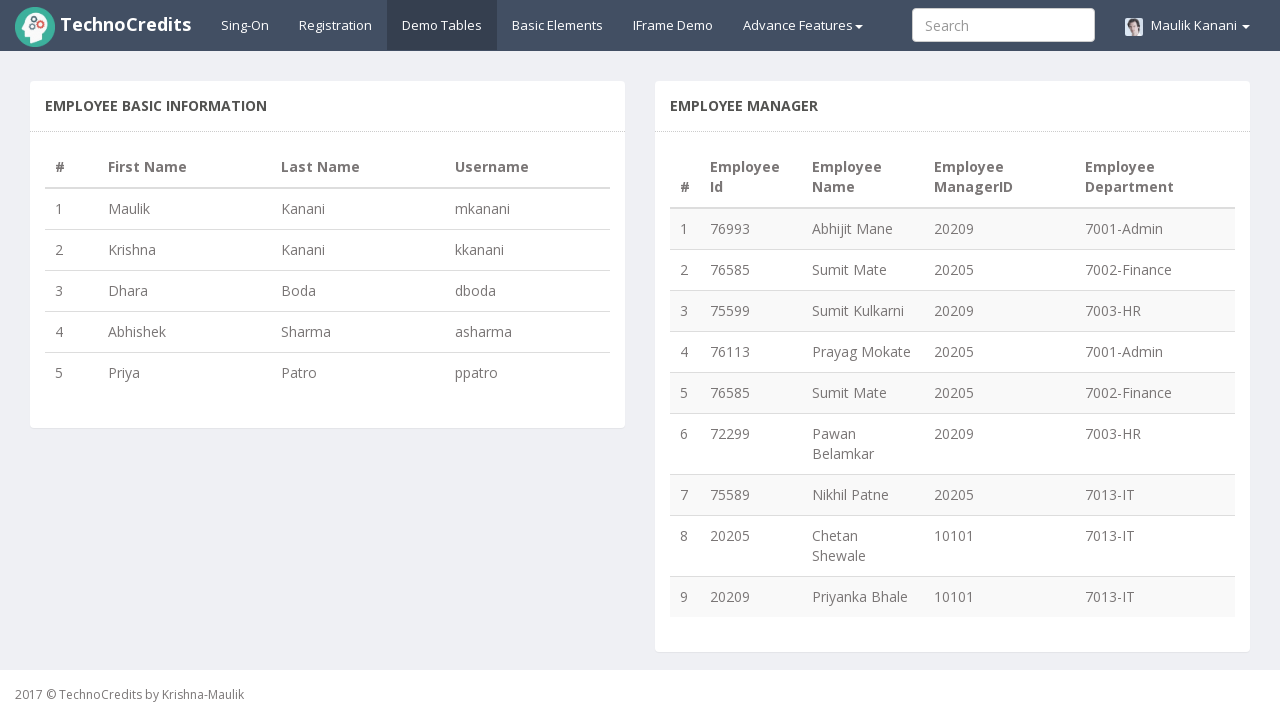